Tests the SpiceJet website navigation by hovering over the "About Us" menu, clicking on the "Cargo" link, and using keyboard shortcuts to scroll to the bottom and back to the top of the page.

Starting URL: https://www.spicejet.com/

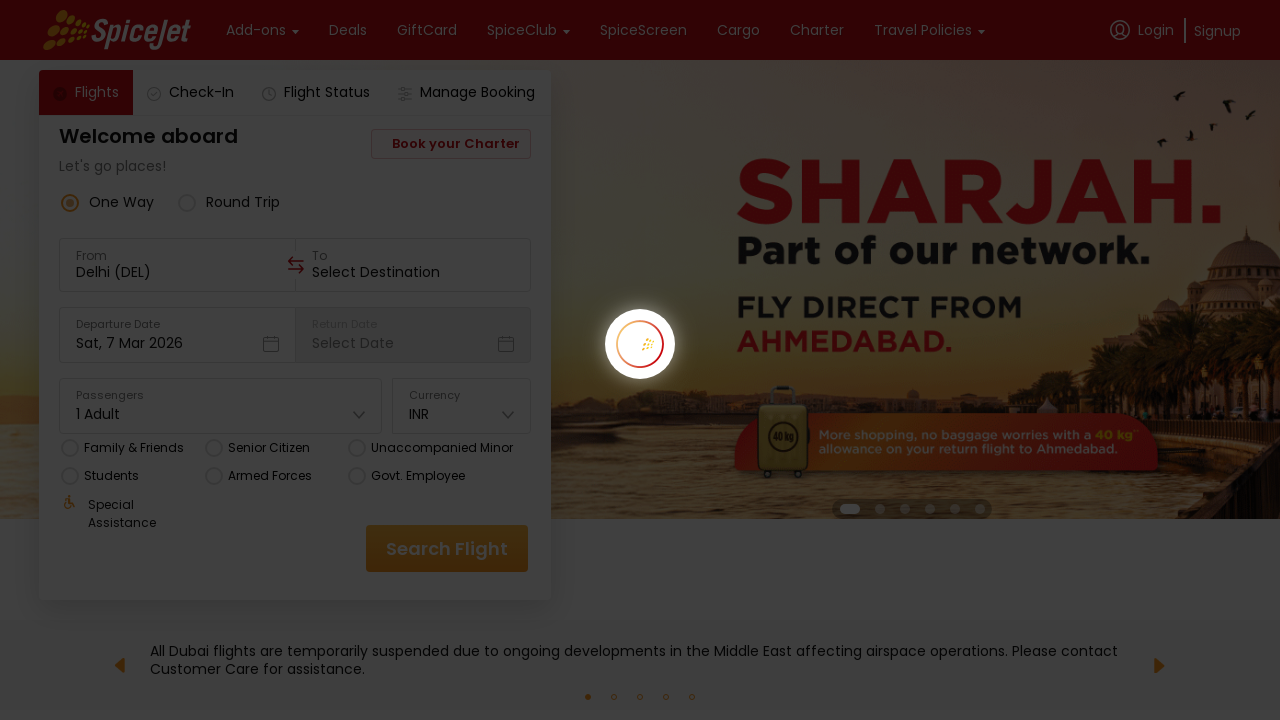

Hovered over 'About Us' menu to reveal dropdown at (147, 360) on text=About Us
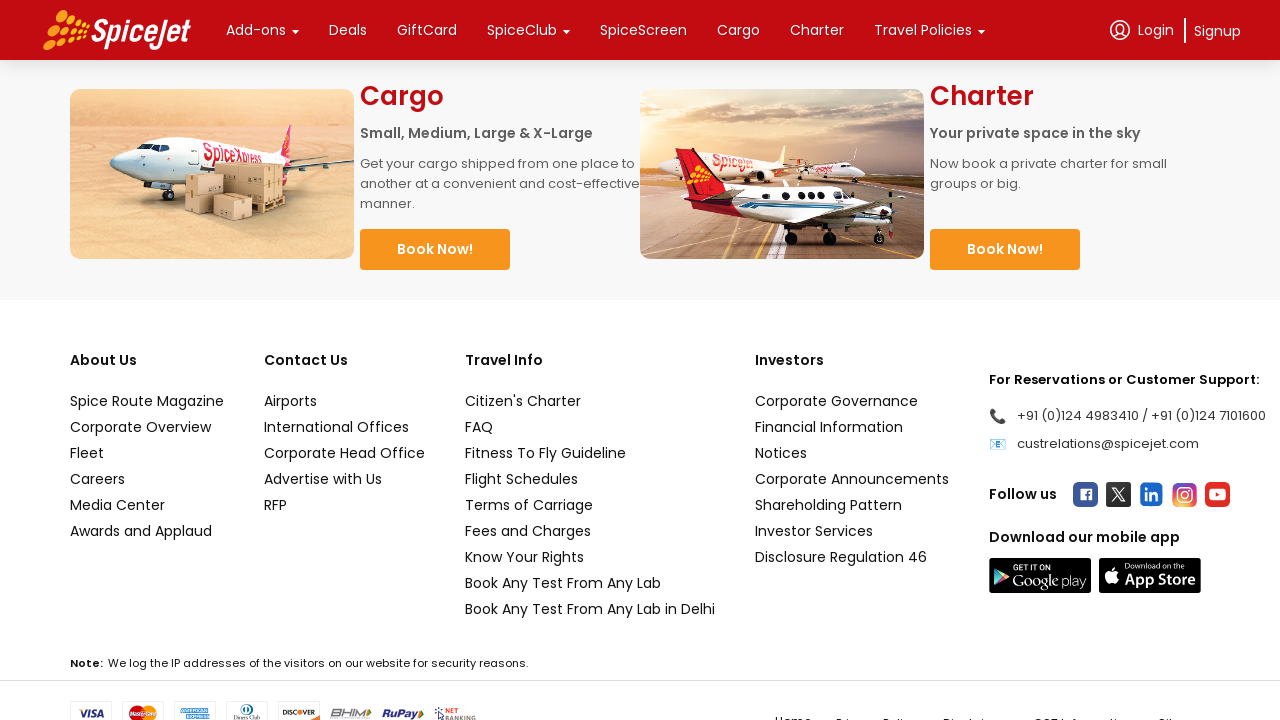

Waited 1 second for dropdown to appear
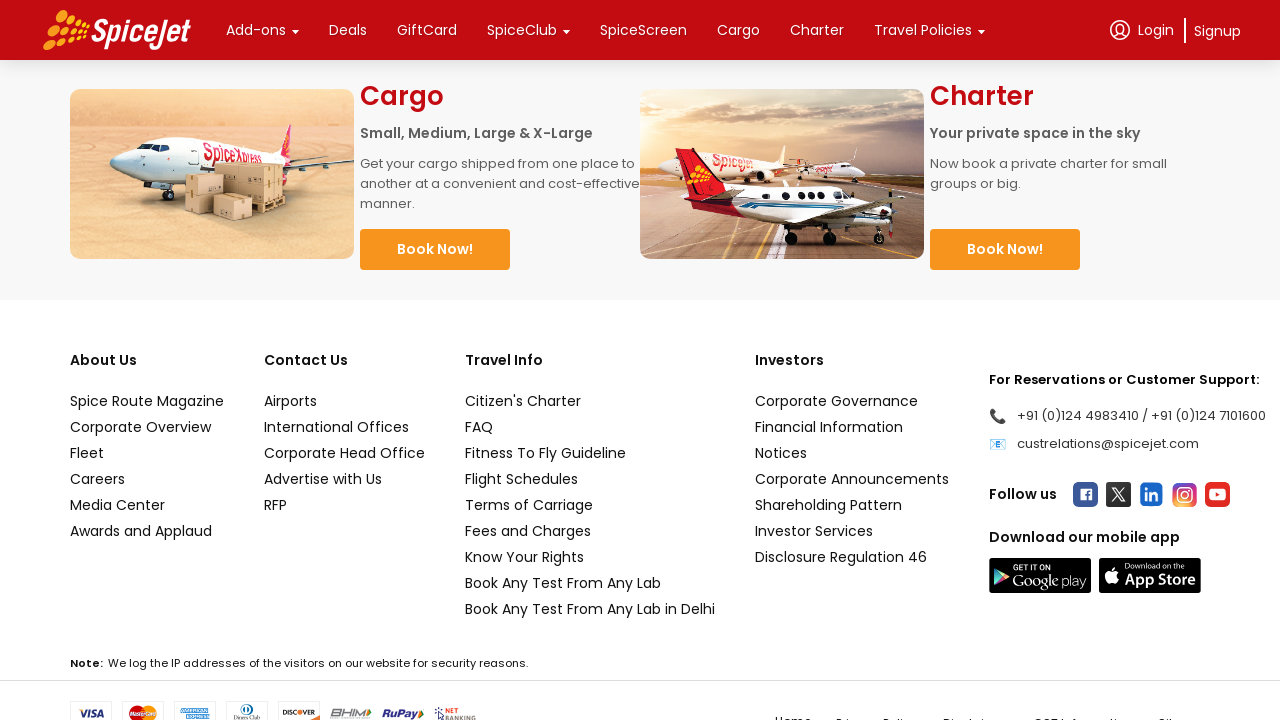

Clicked on 'Cargo' link from dropdown menu at (738, 30) on text=Cargo
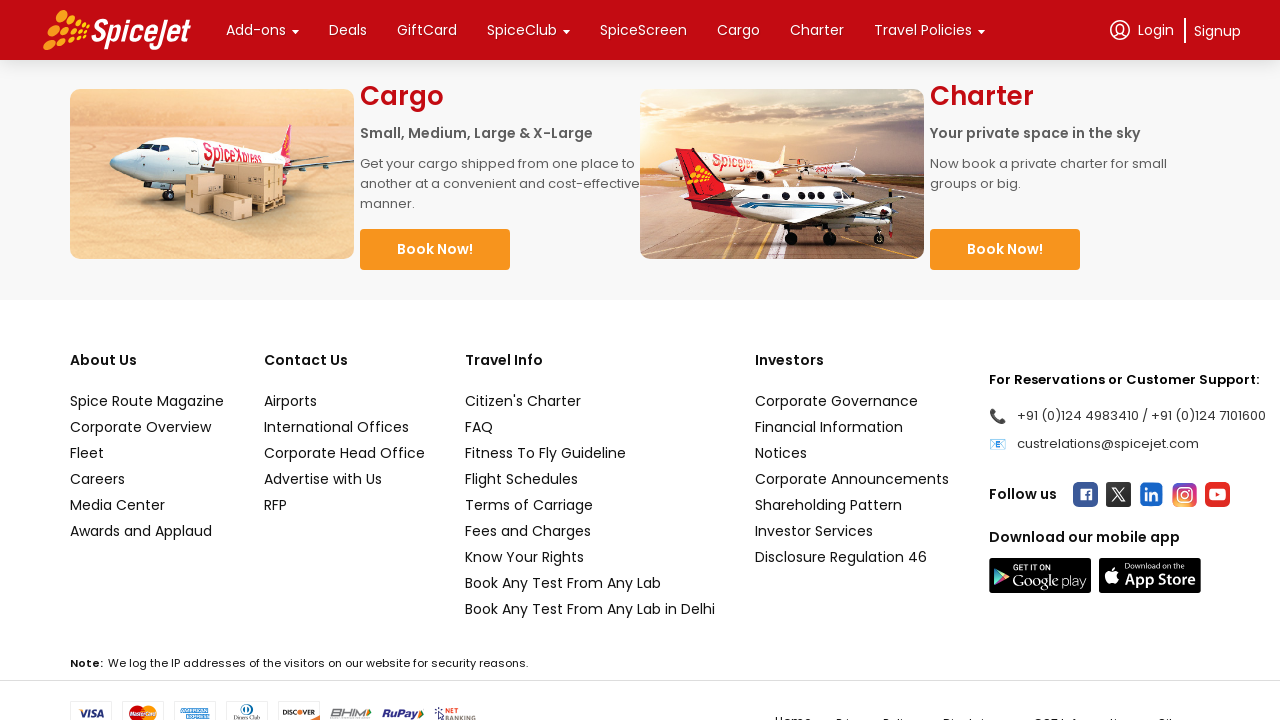

Page loaded with domcontentloaded state
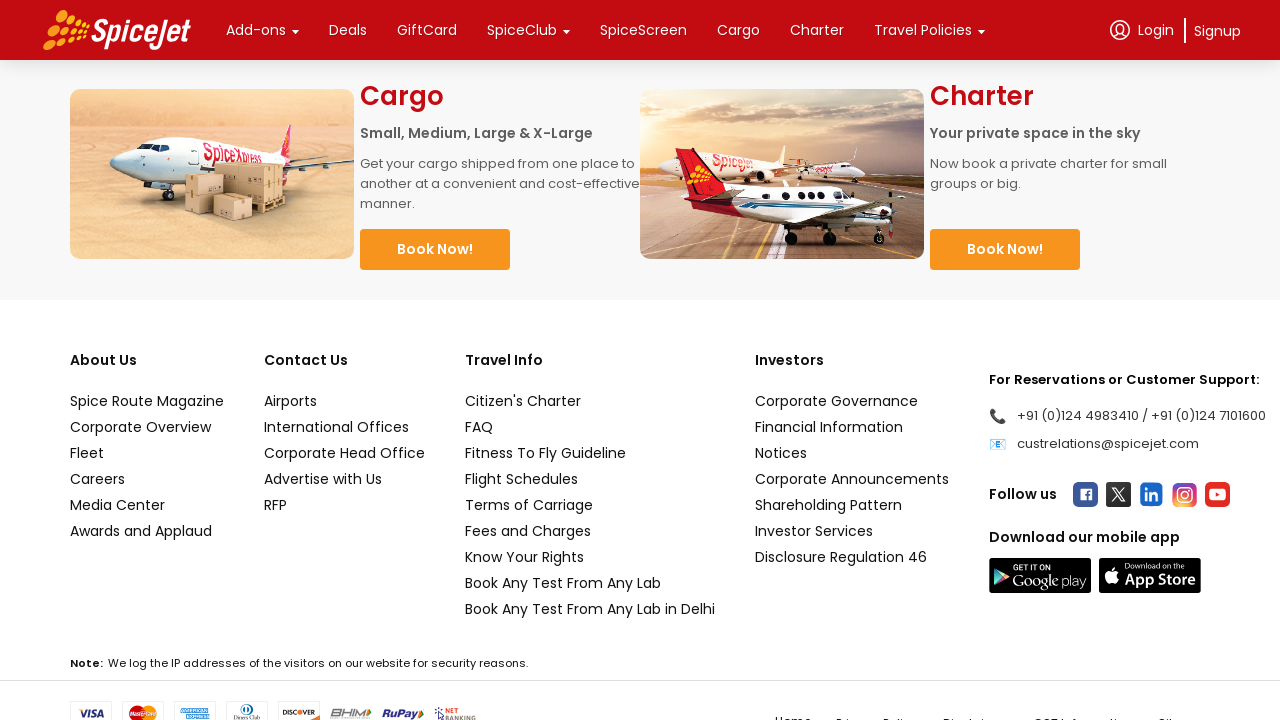

Scrolled to bottom of page using Ctrl+End keyboard shortcut
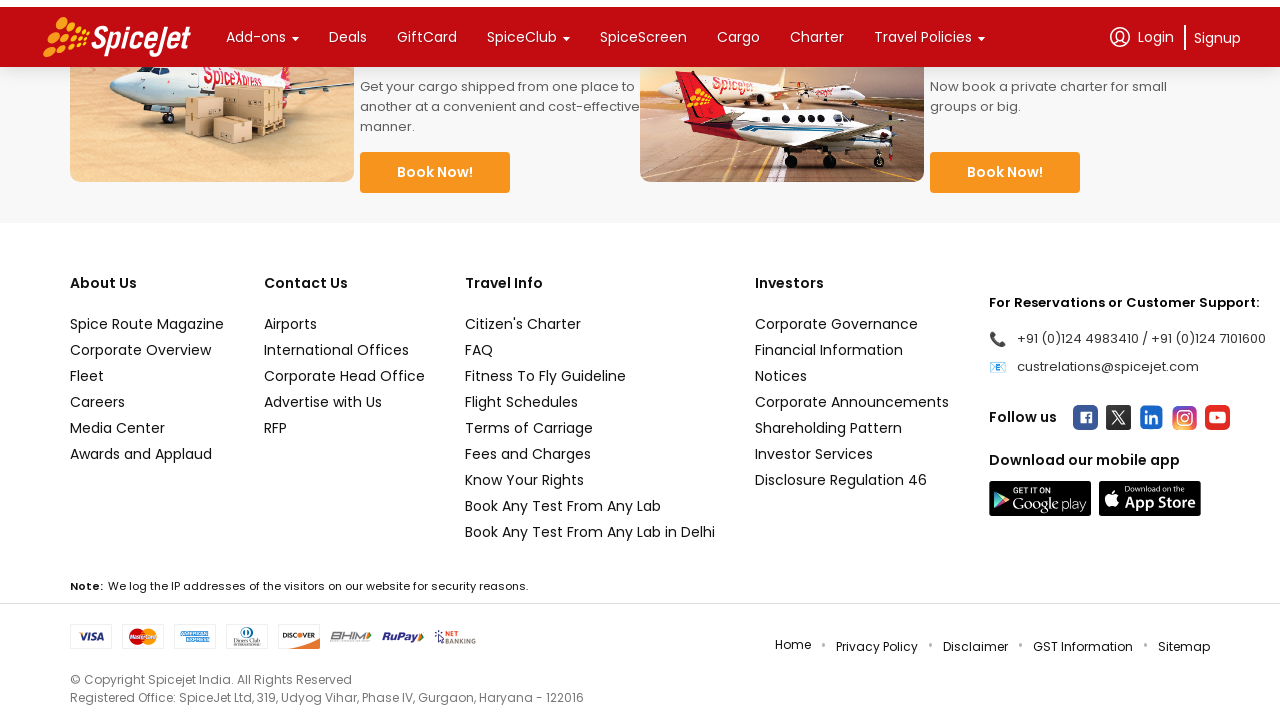

Waited 1 second at bottom of page
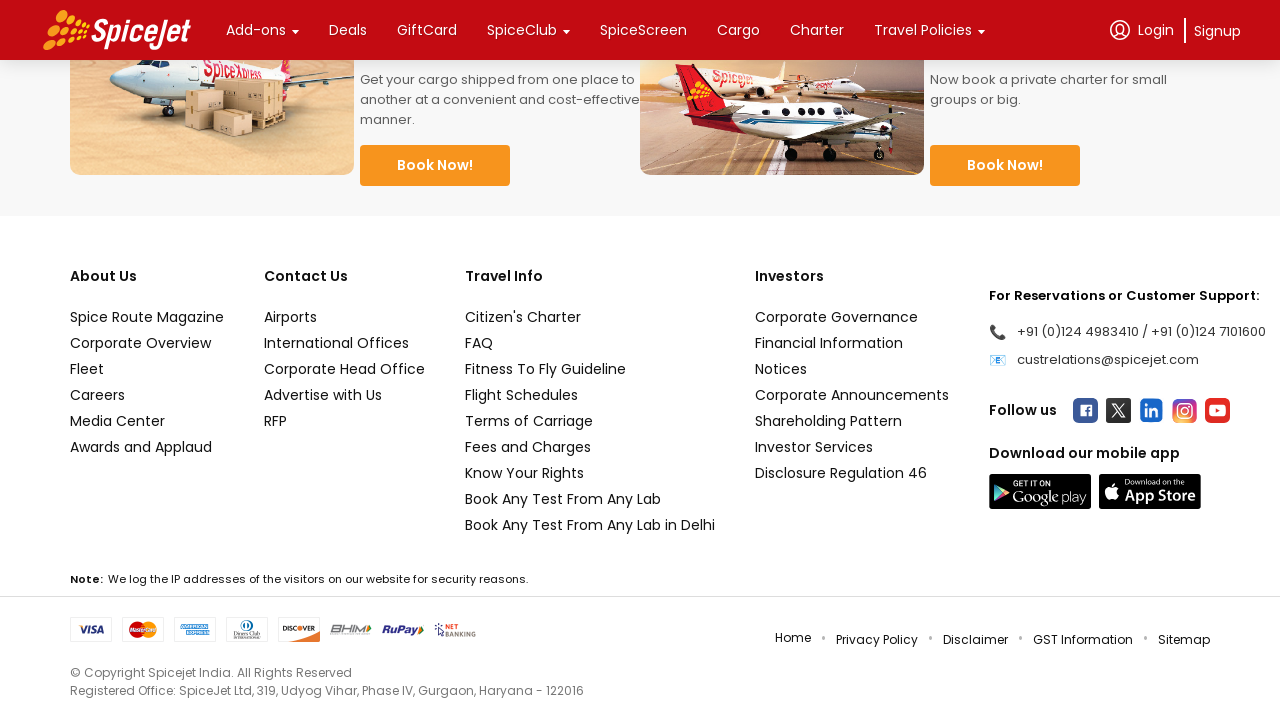

Scrolled back to top of page using Ctrl+Home keyboard shortcut
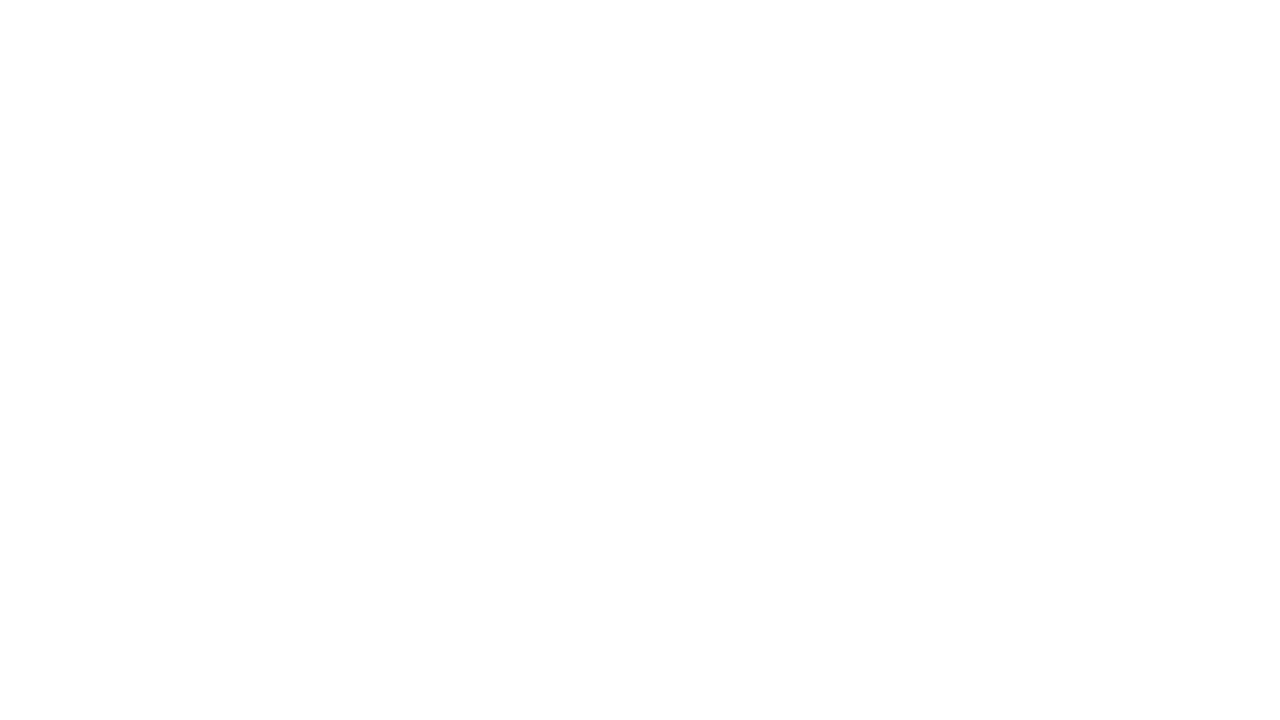

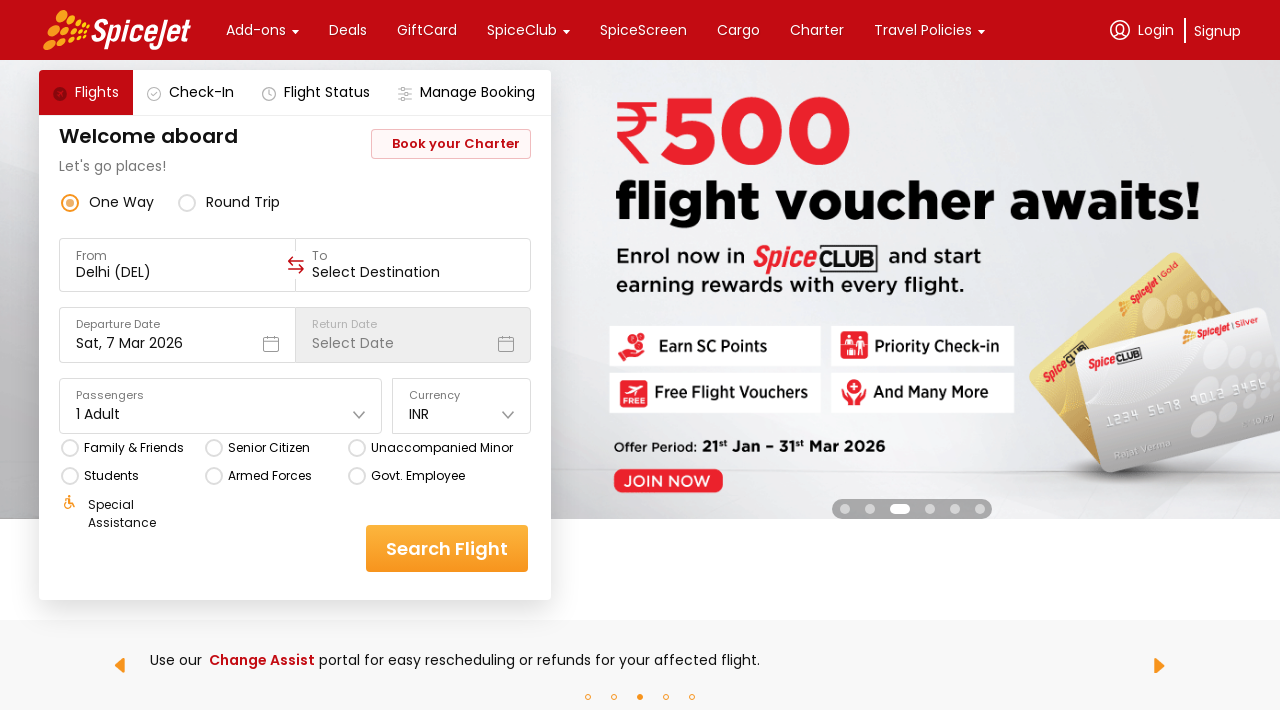